Tests link count on the homepage, navigates to Products page, and verifies the special offer element is displayed

Starting URL: https://www.automationexercise.com/

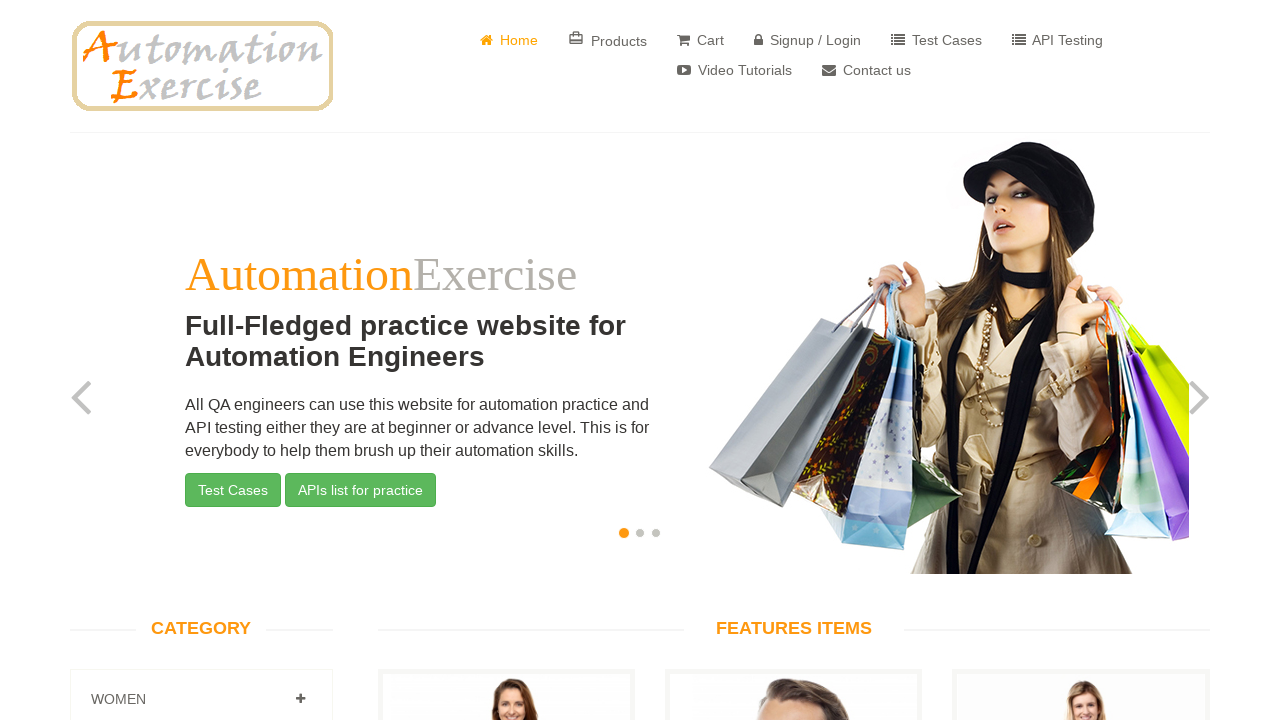

Navigated to homepage at https://www.automationexercise.com/
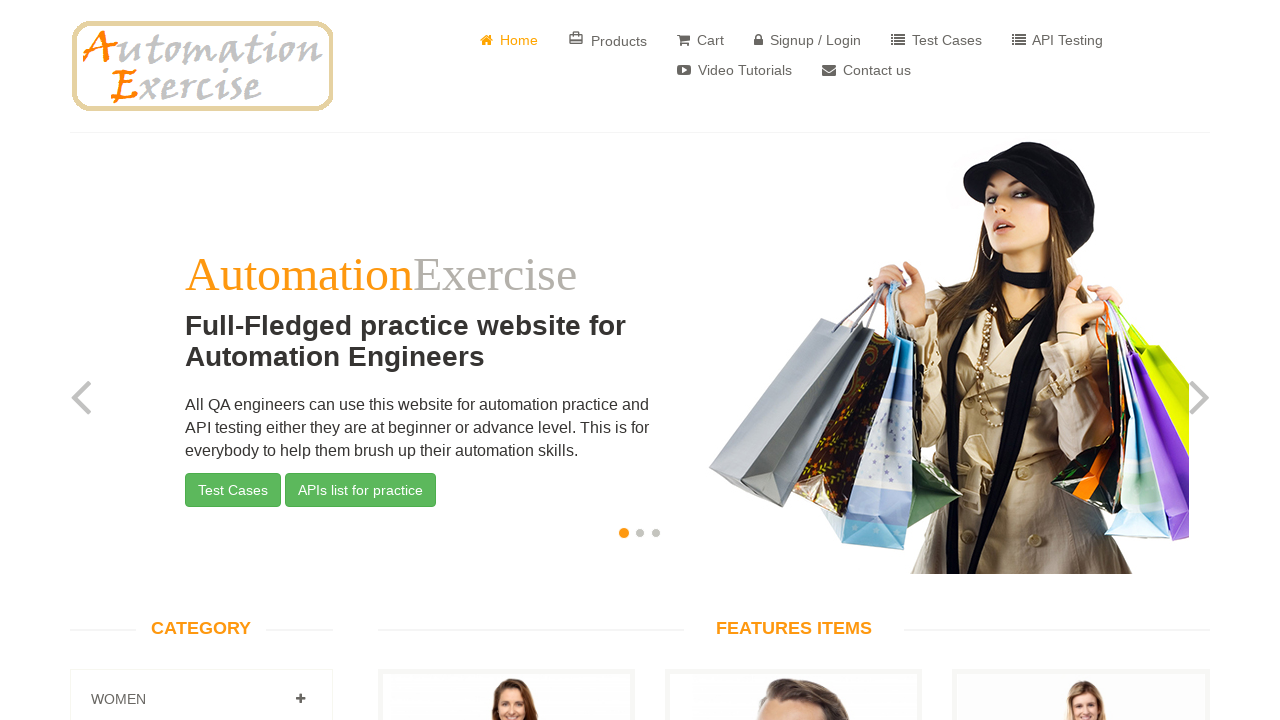

Retrieved all links on the homepage
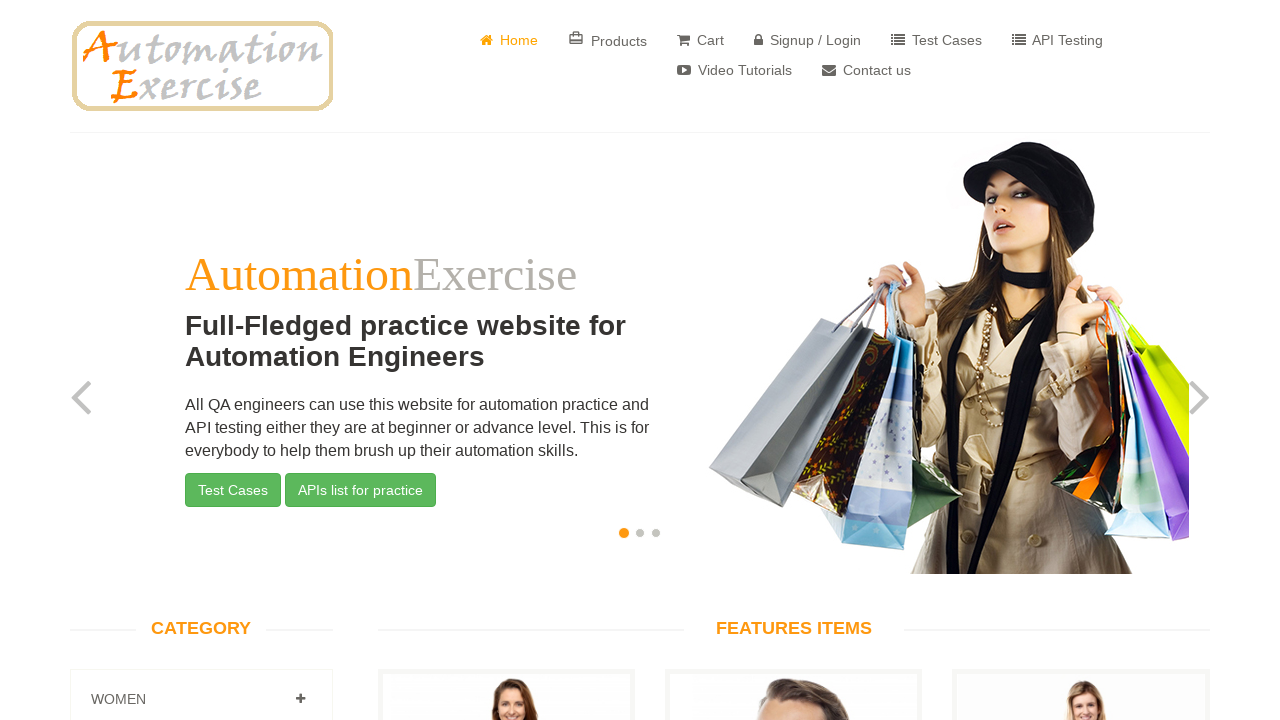

Verified link count: found 147 links as expected
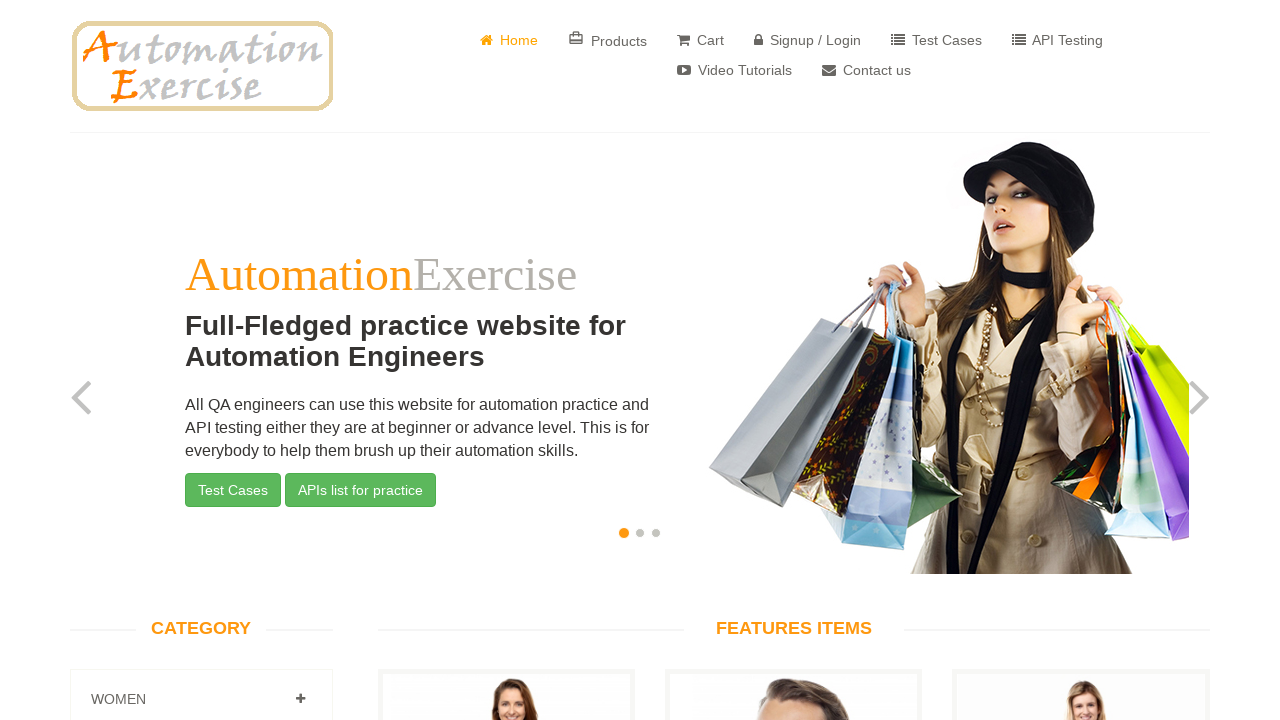

Clicked on Products link at (608, 40) on a:has-text('roducts')
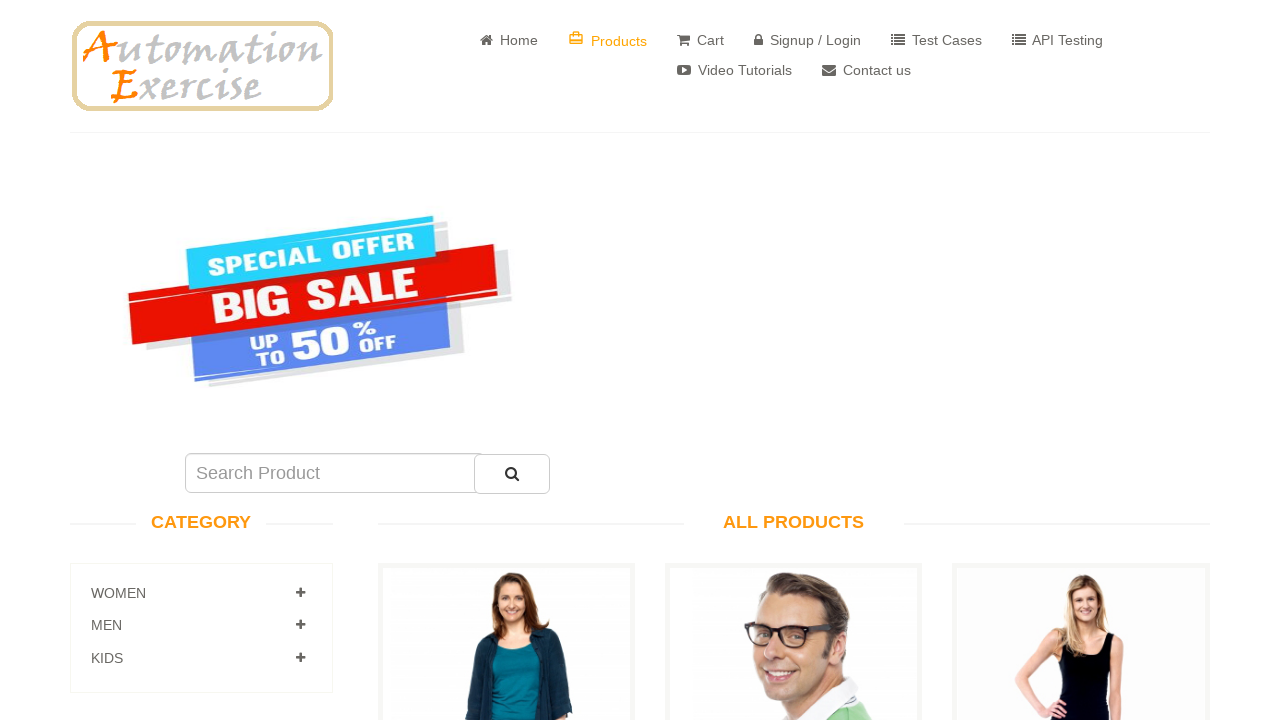

Special Offer element became visible
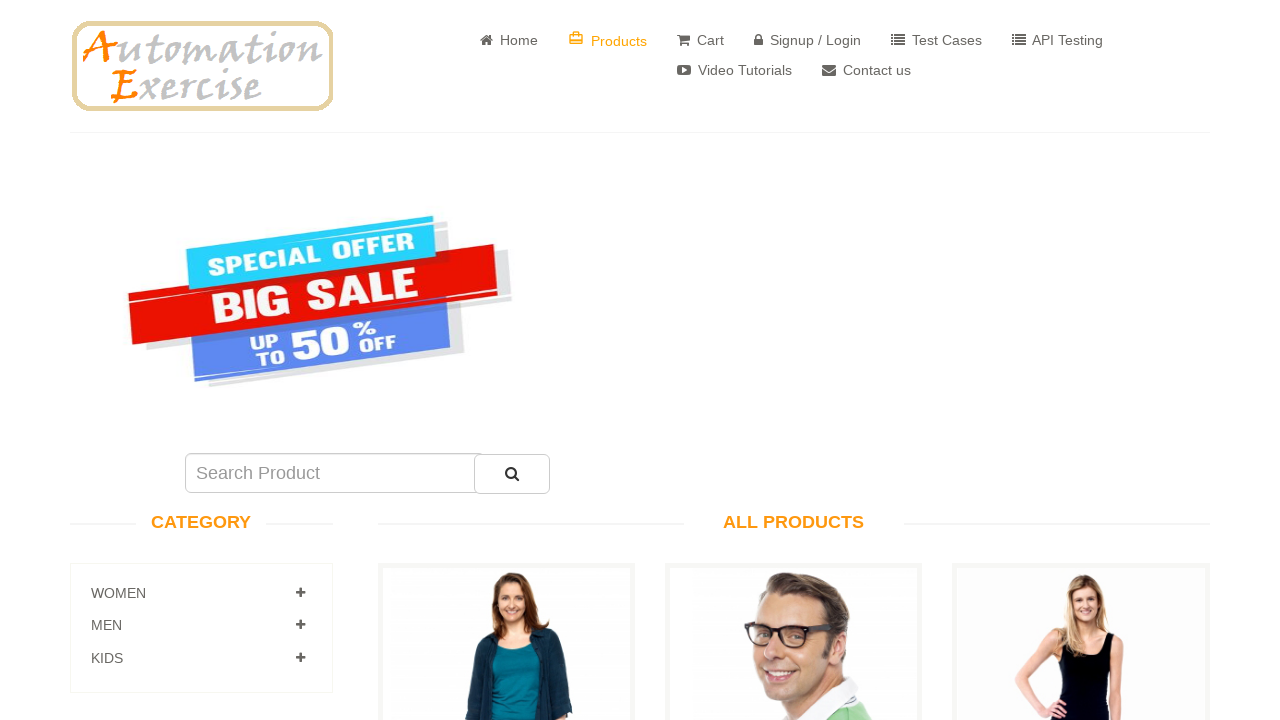

Verified Special Offer element is displayed
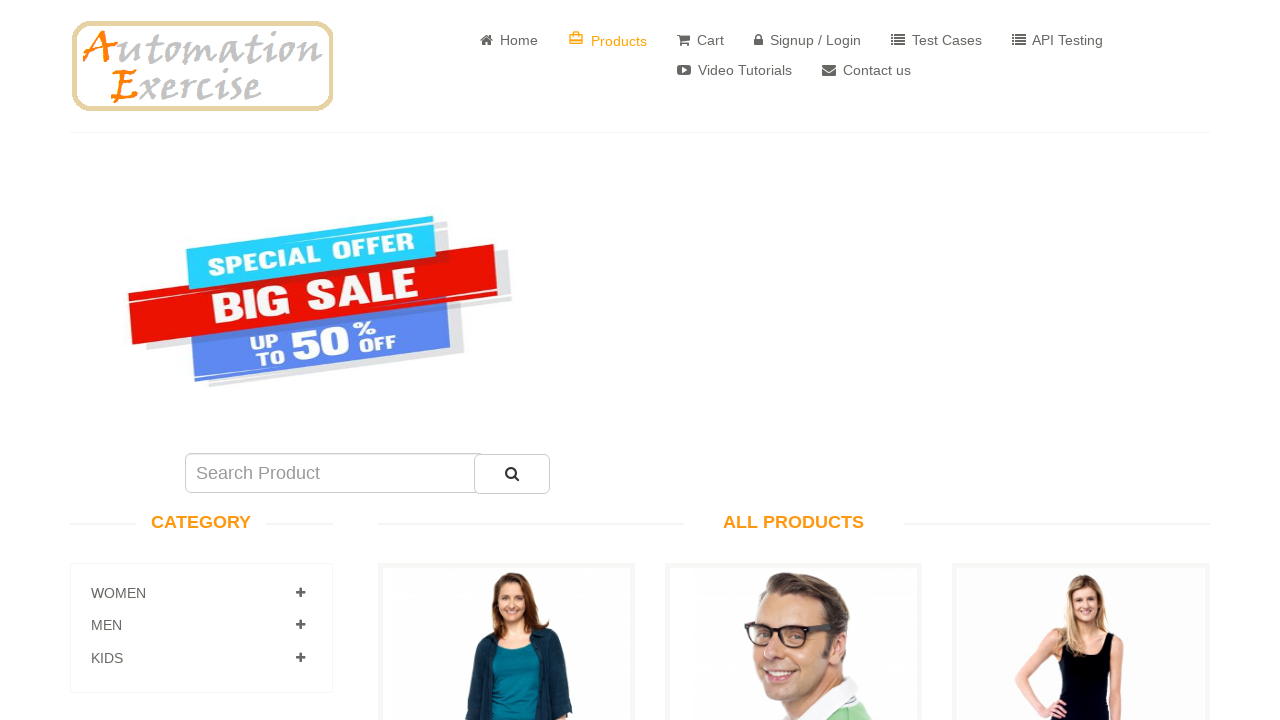

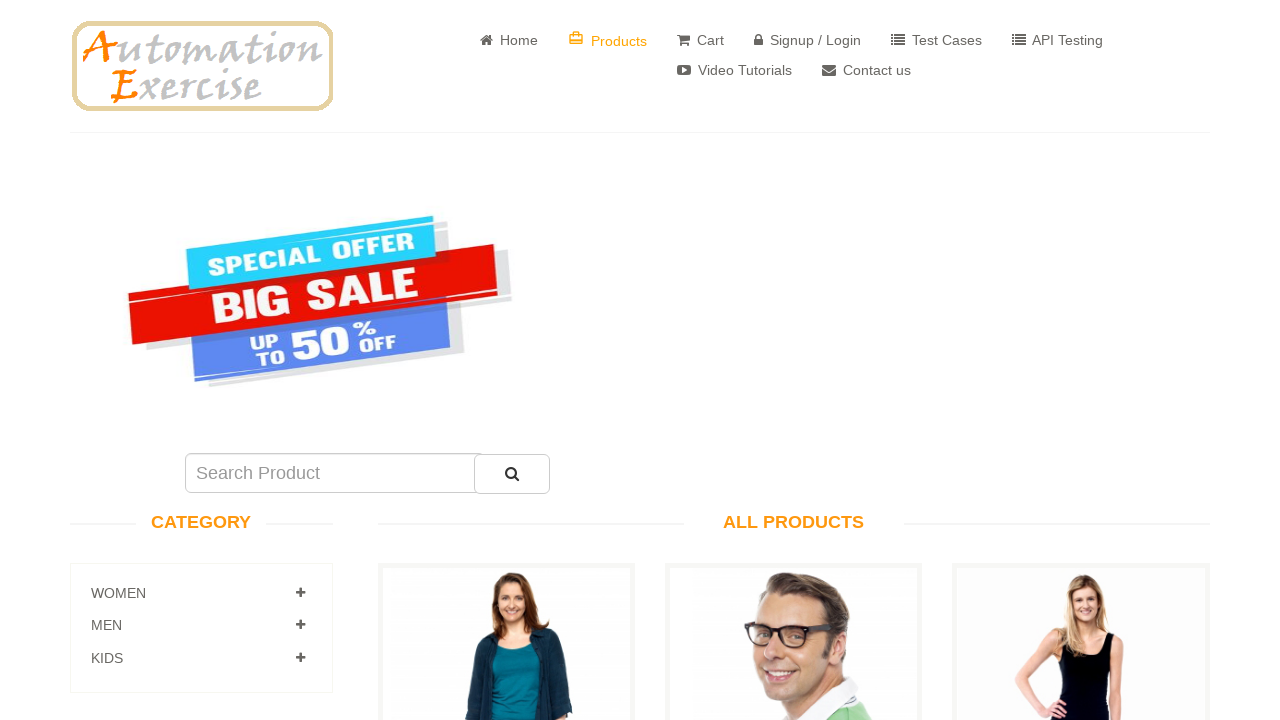